Tests the draggable jQuery UI component by scrolling to the demo iframe, switching into it, and dragging an element horizontally to verify its position changes.

Starting URL: https://jqueryui.com/draggable/

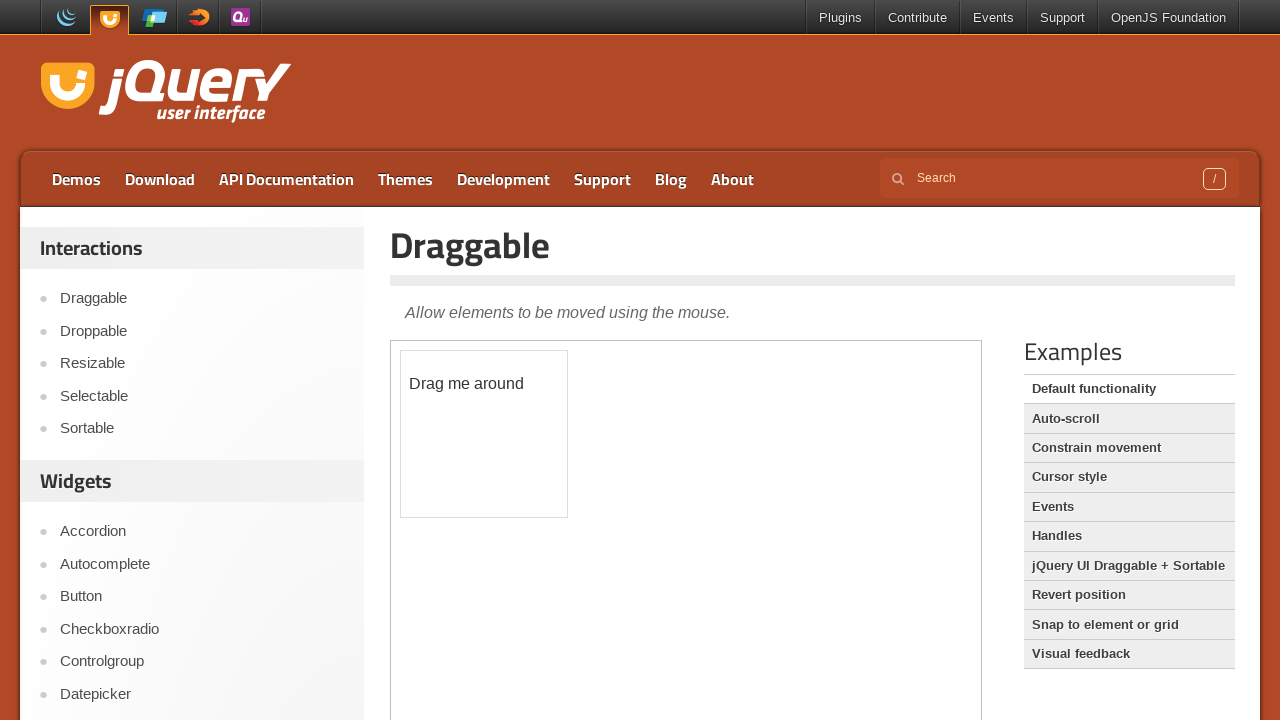

Scrolled down 300 pixels to see the draggable demo
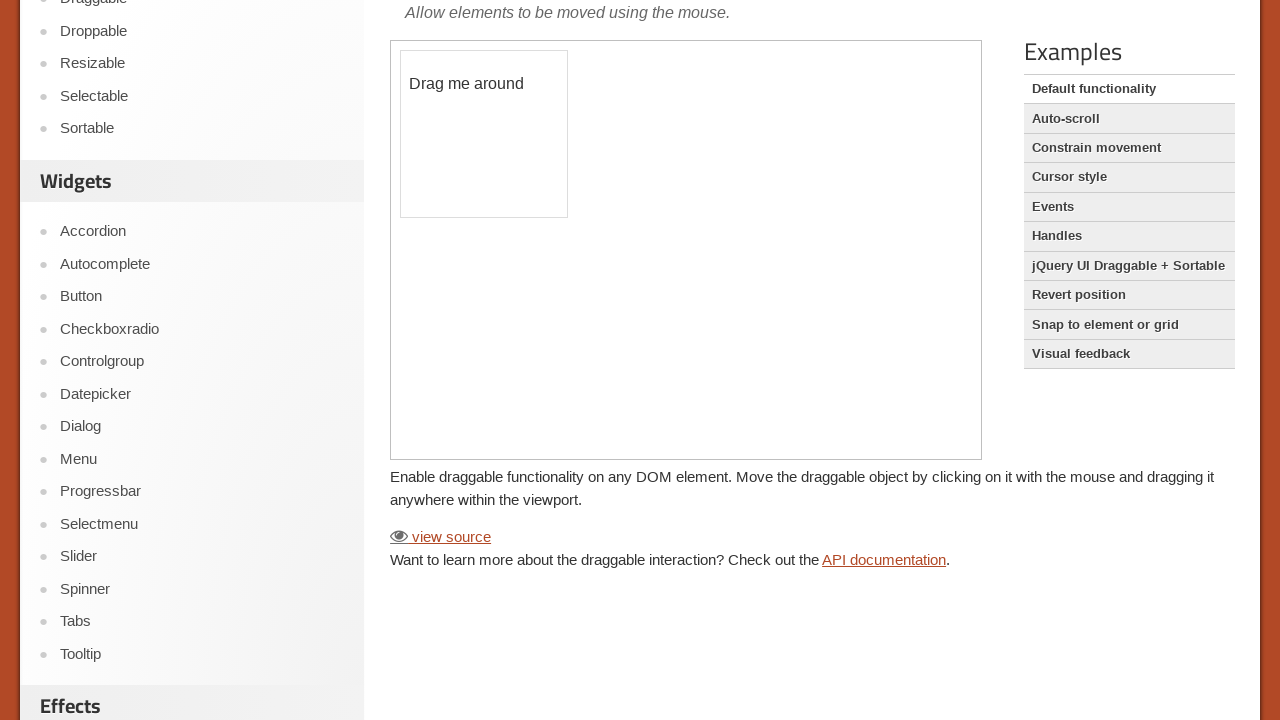

Located the demo iframe
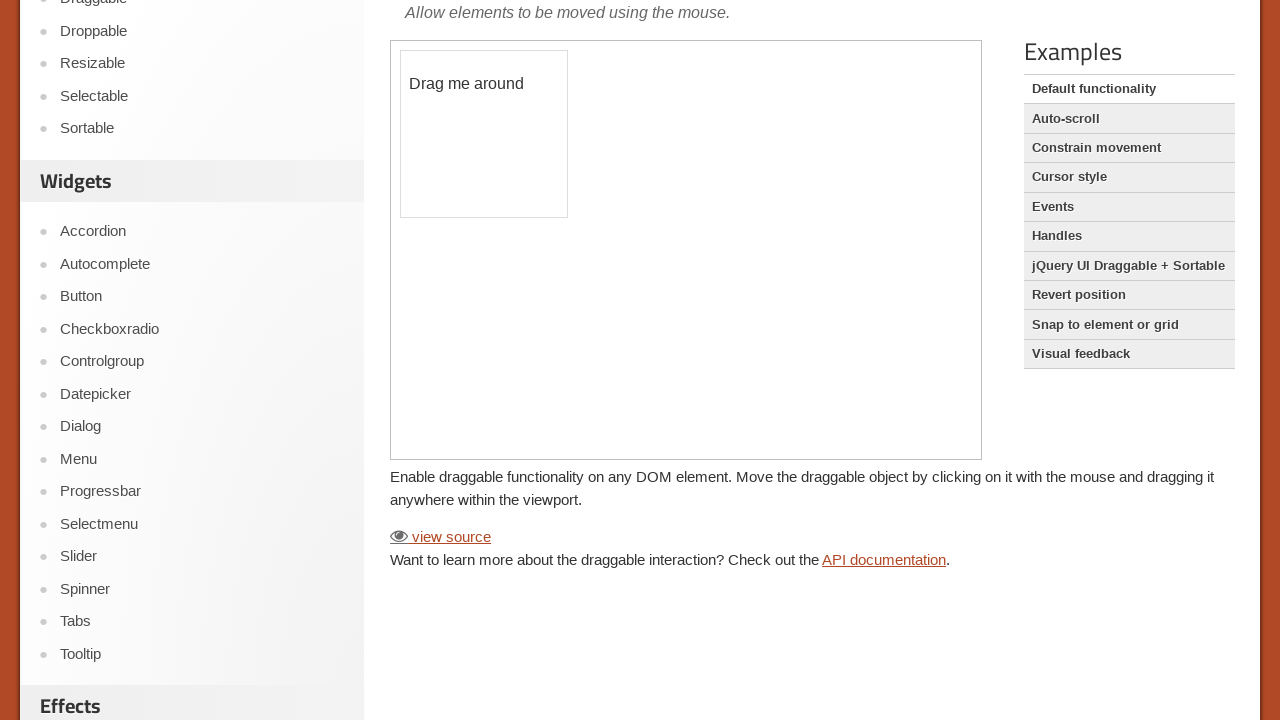

Draggable element is ready
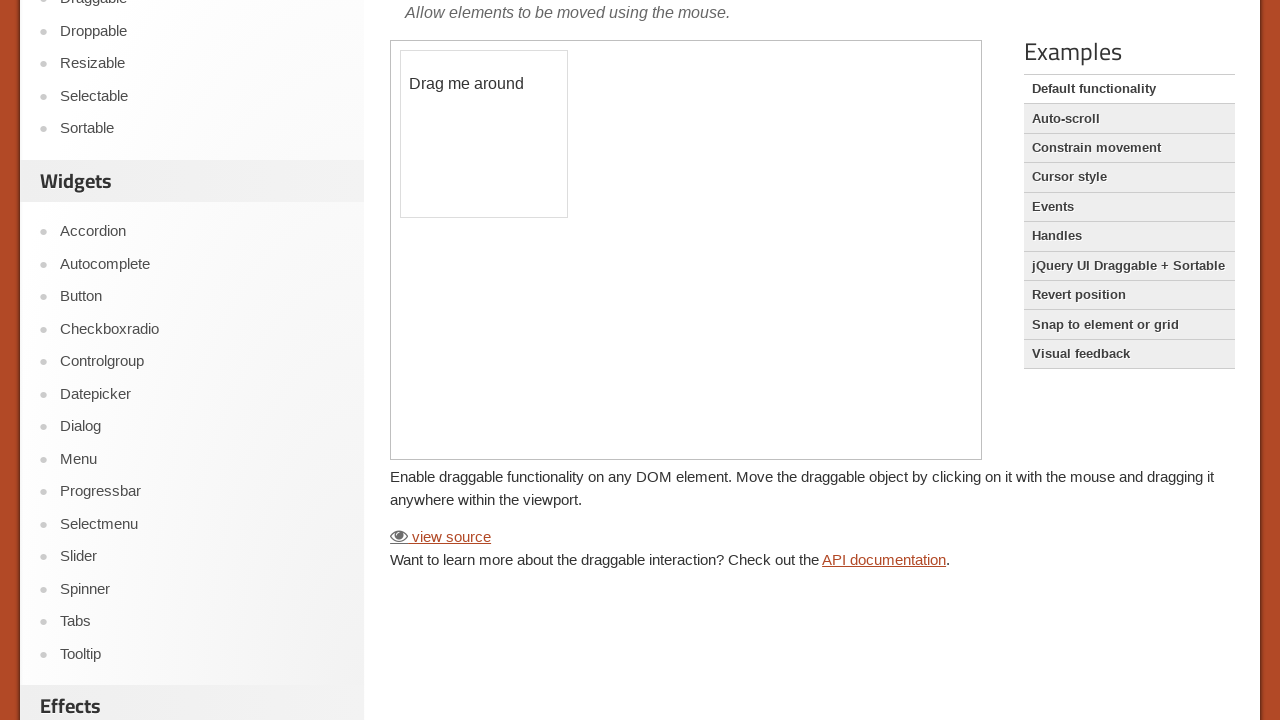

Retrieved initial position of draggable element at x=400.109375
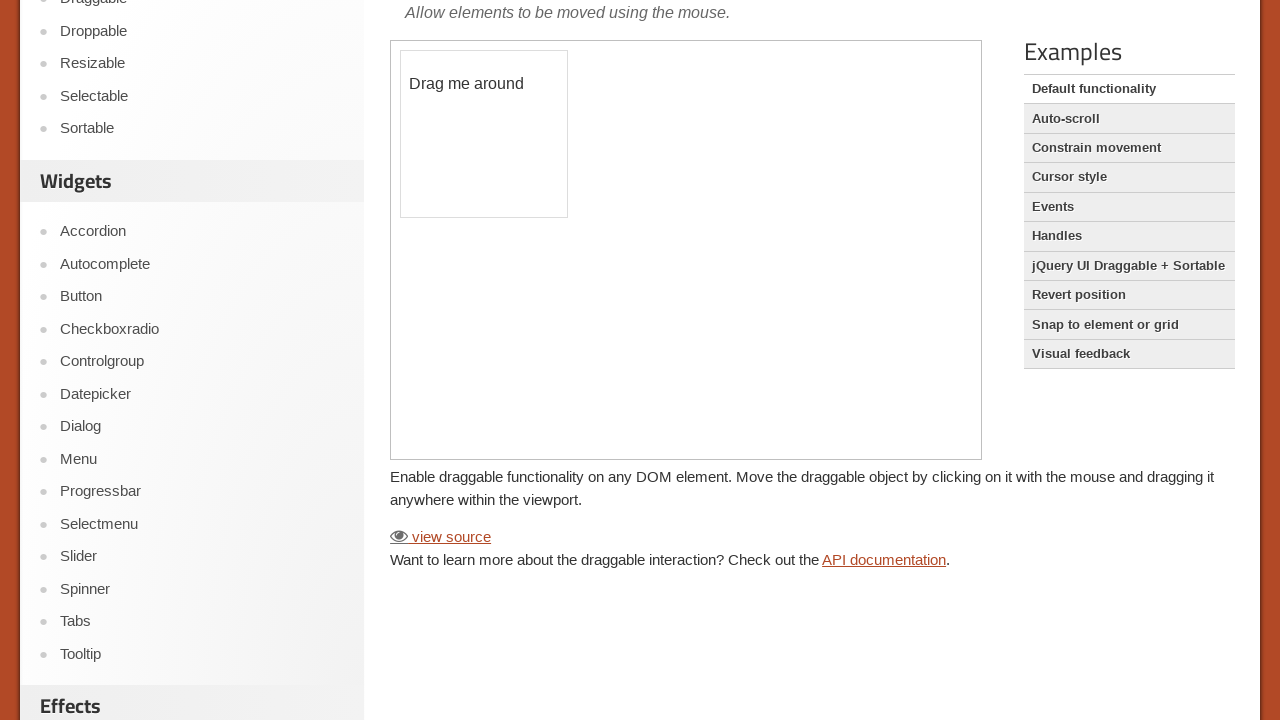

Dragged element horizontally by 100 pixels to verify position change at (501, 51)
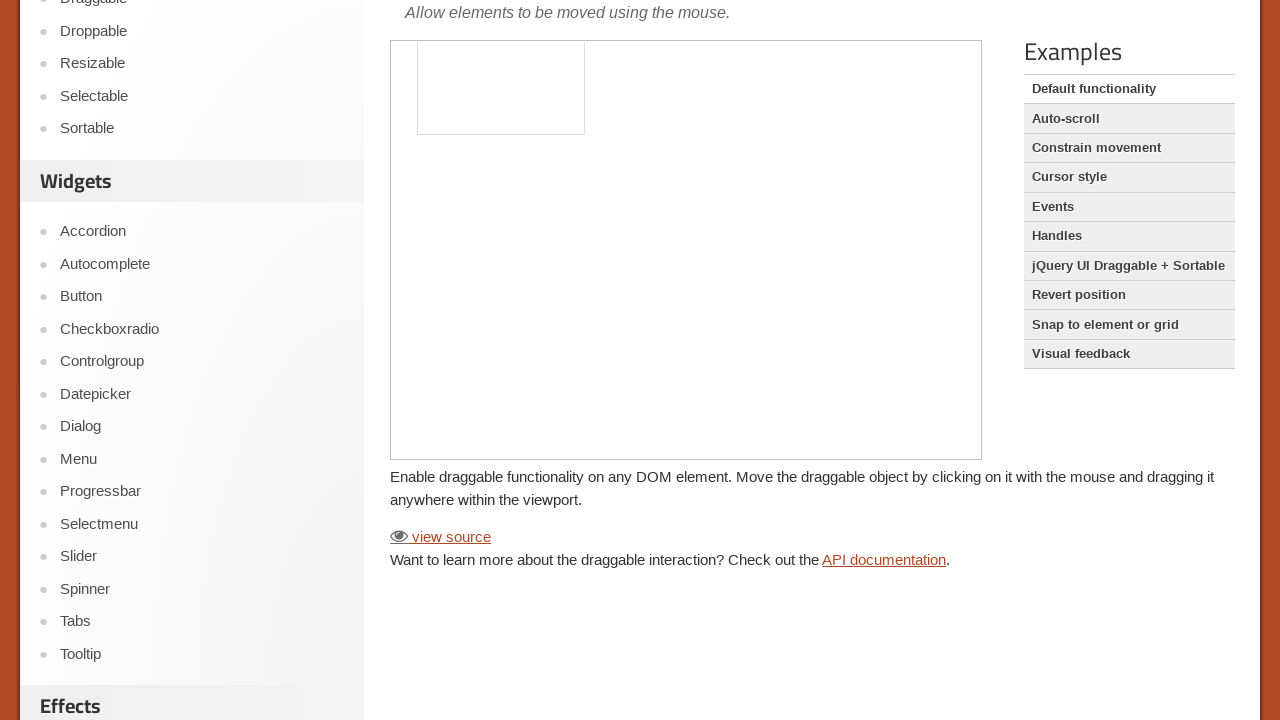

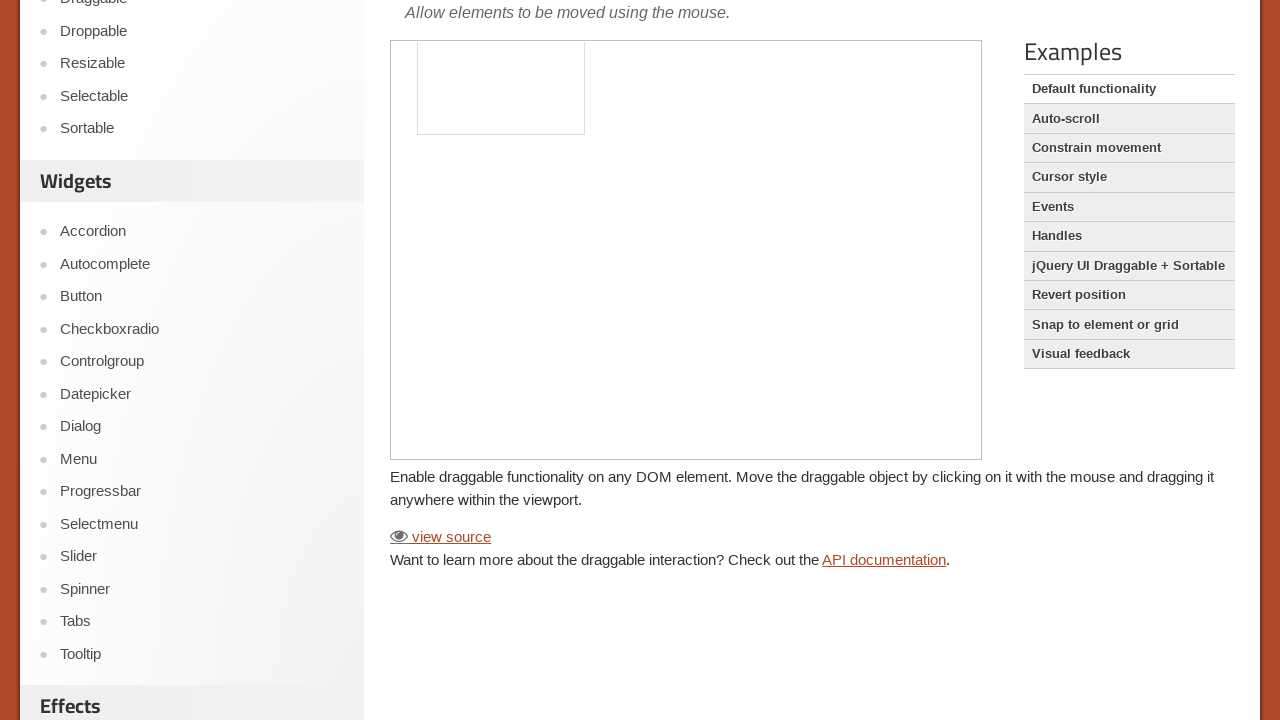